Tests browser navigation functionality by navigating between two websites, using back/forward buttons, and refreshing the page

Starting URL: https://www.qspiders.com

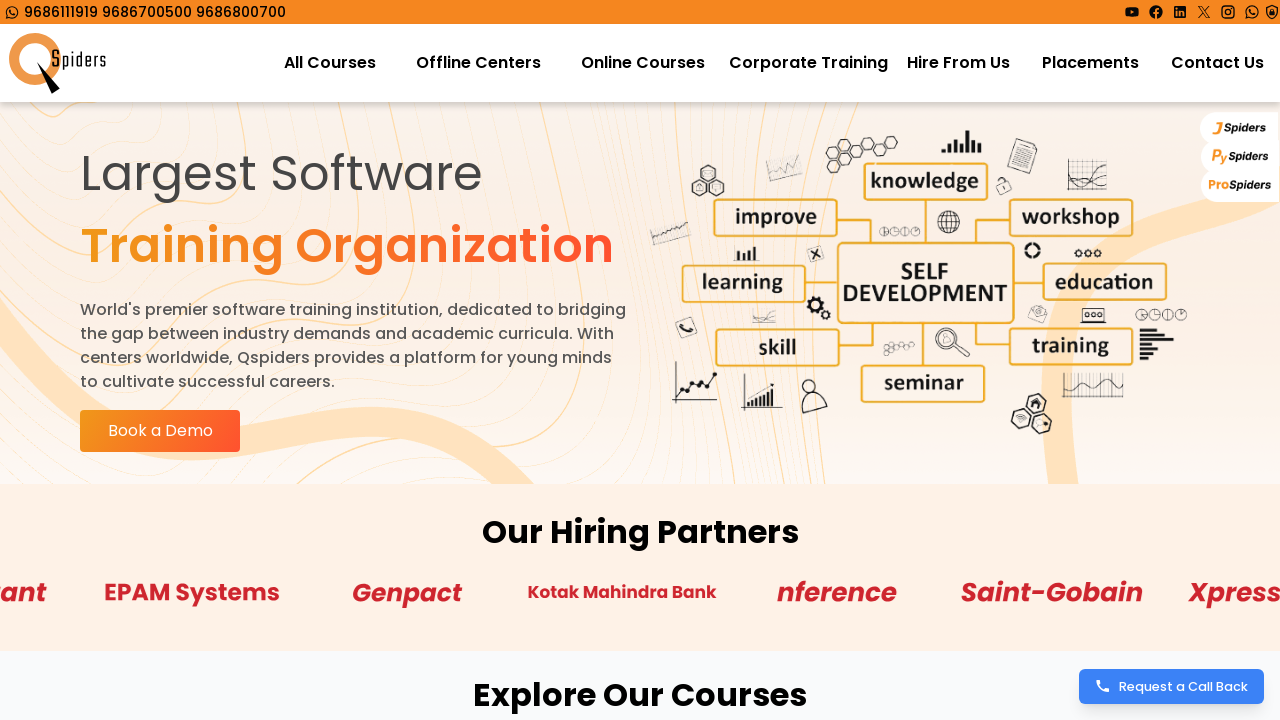

Navigated to second website (https://www.jspiders.com)
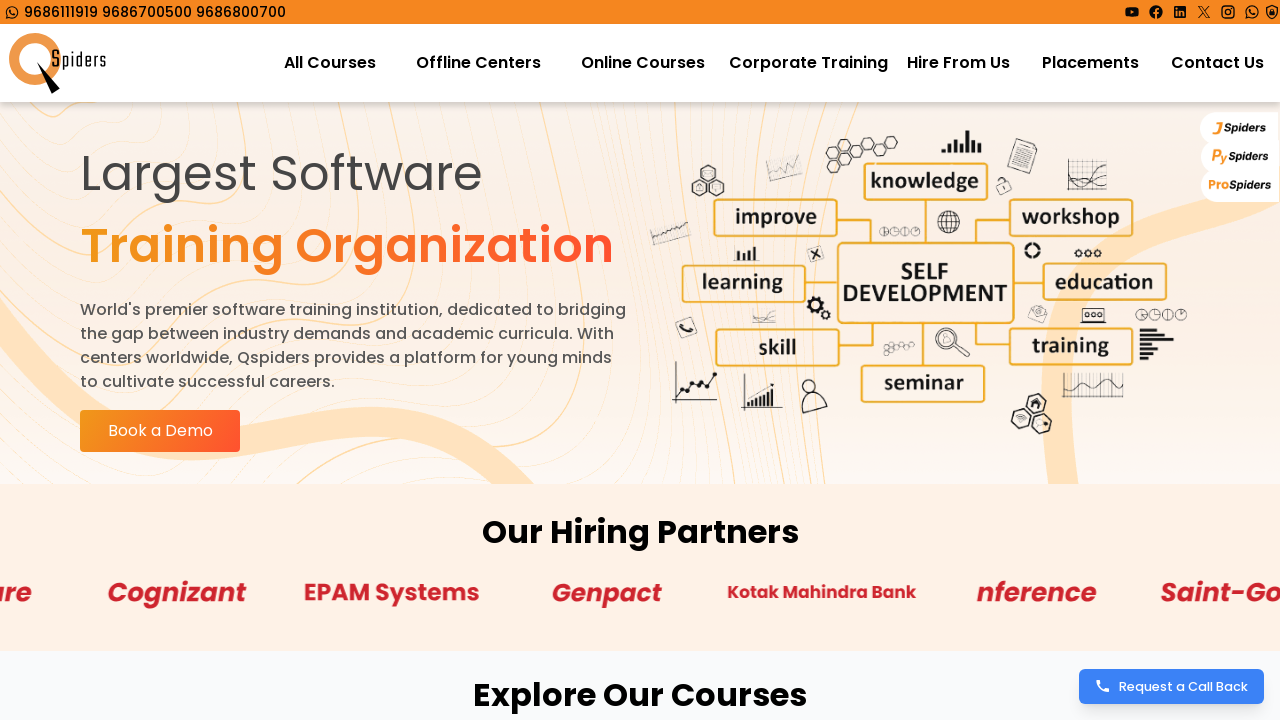

Clicked back button to return to first website (https://www.qspiders.com)
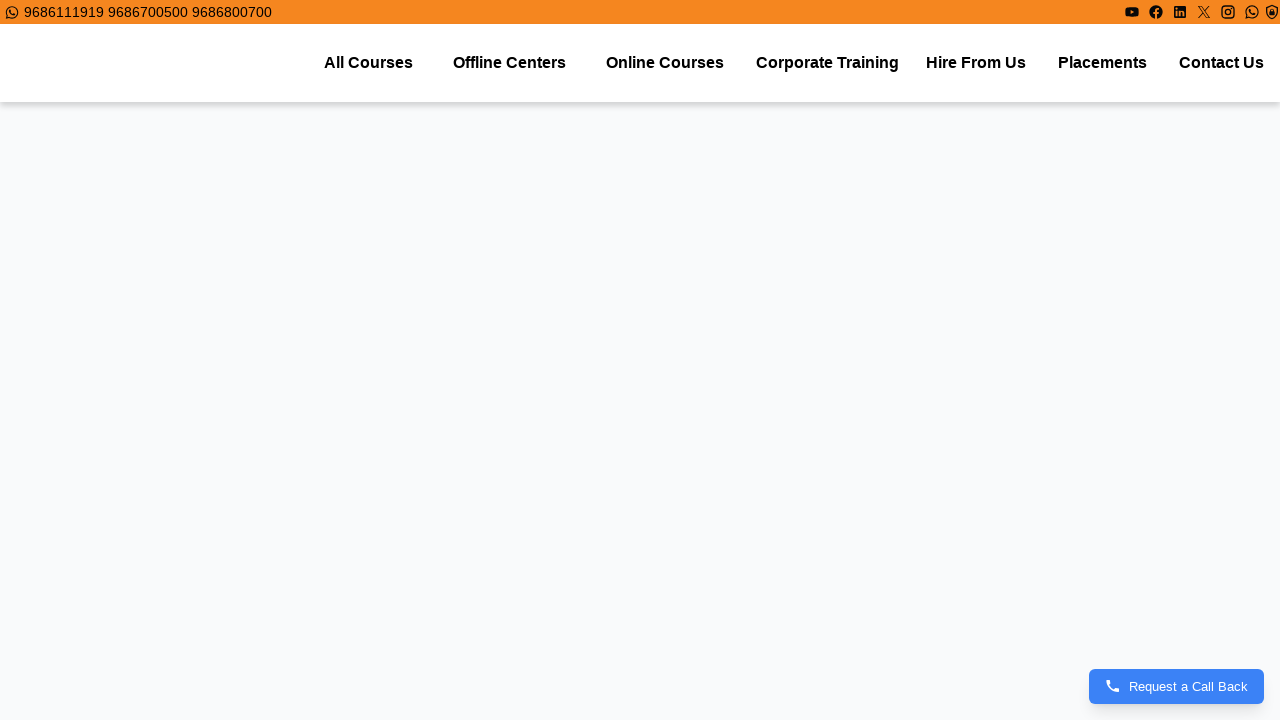

Clicked forward button to return to second website (https://www.jspiders.com)
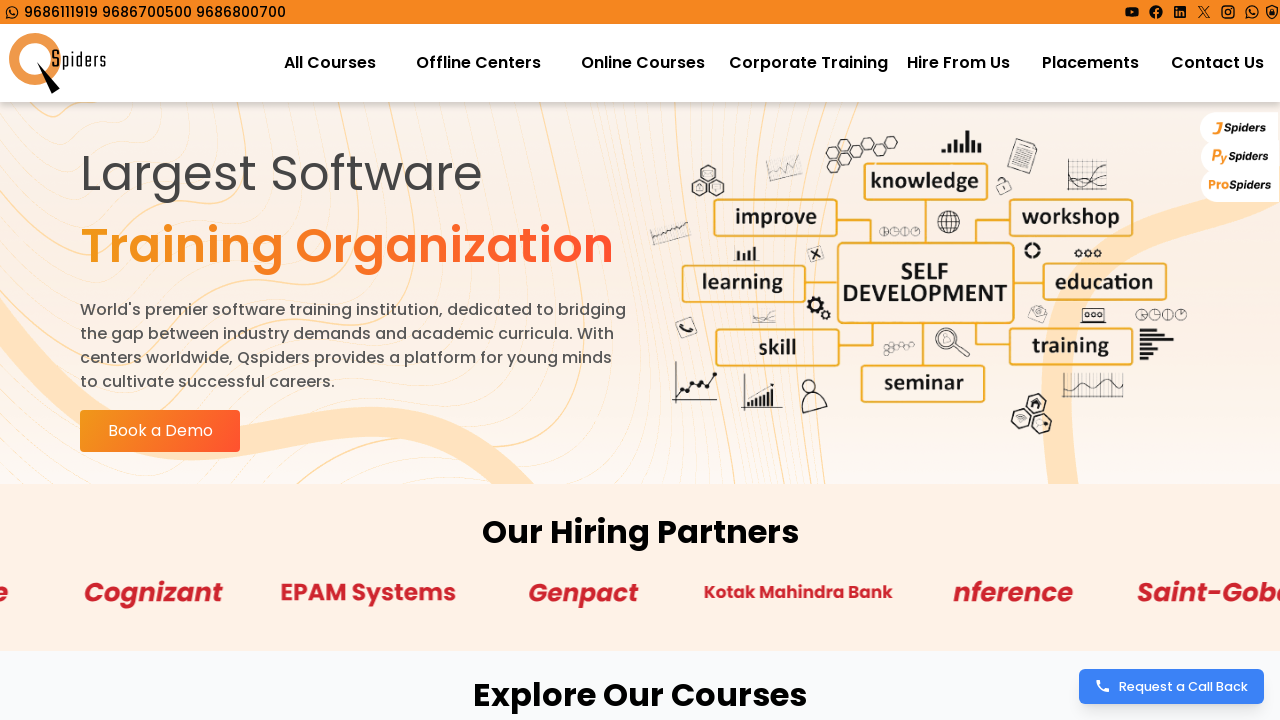

Refreshed the current page
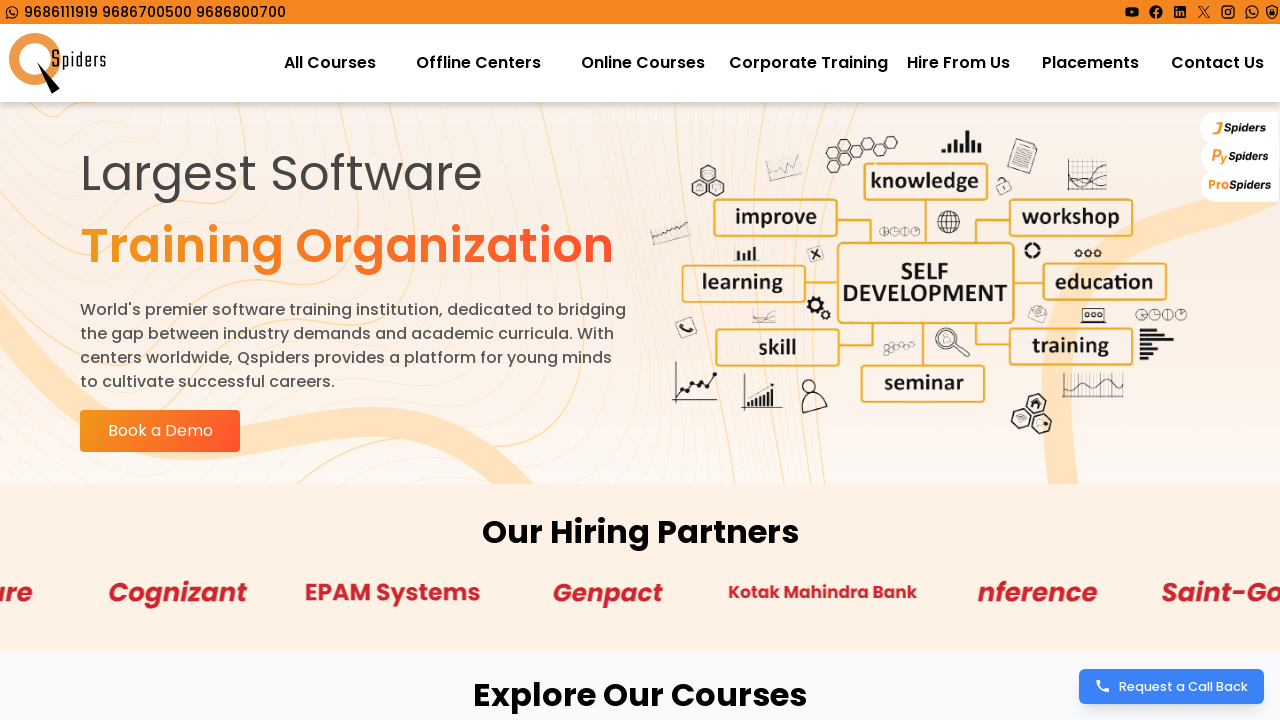

Retrieved page title: QSpiders | Empowering IT & Software Careers with Comprehensive Courses
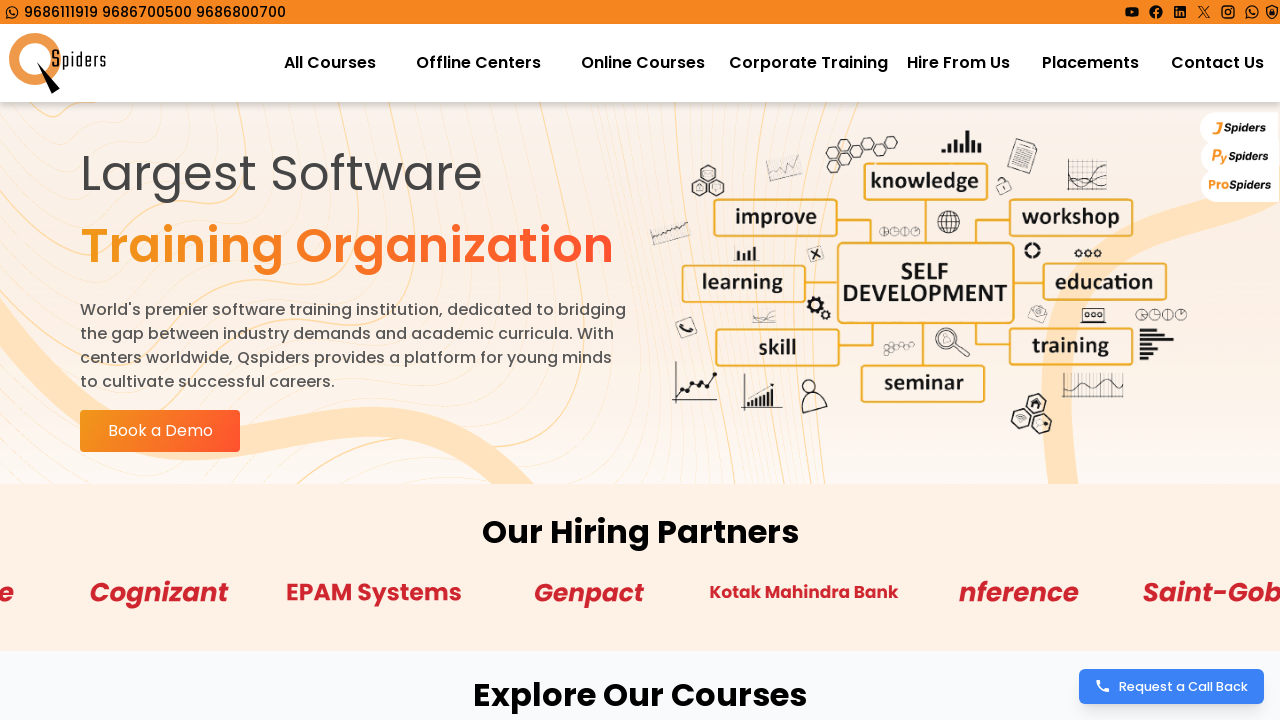

Retrieved current URL: https://jspiders.com/
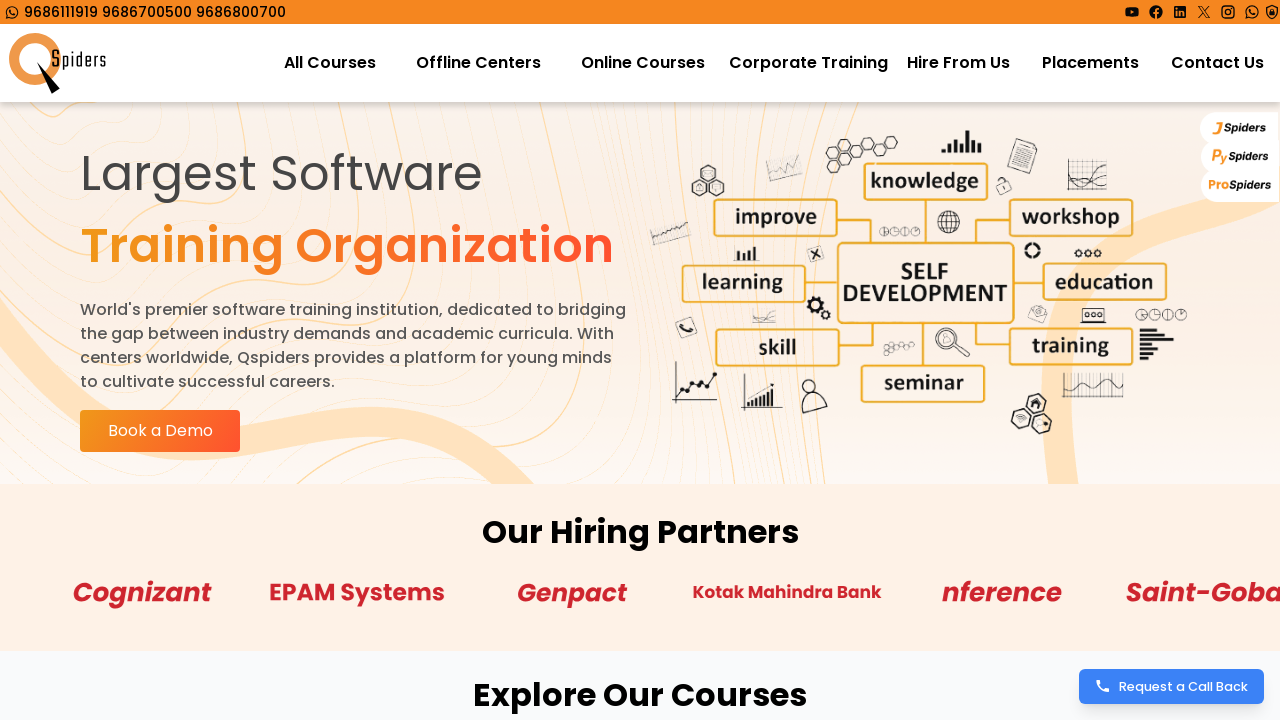

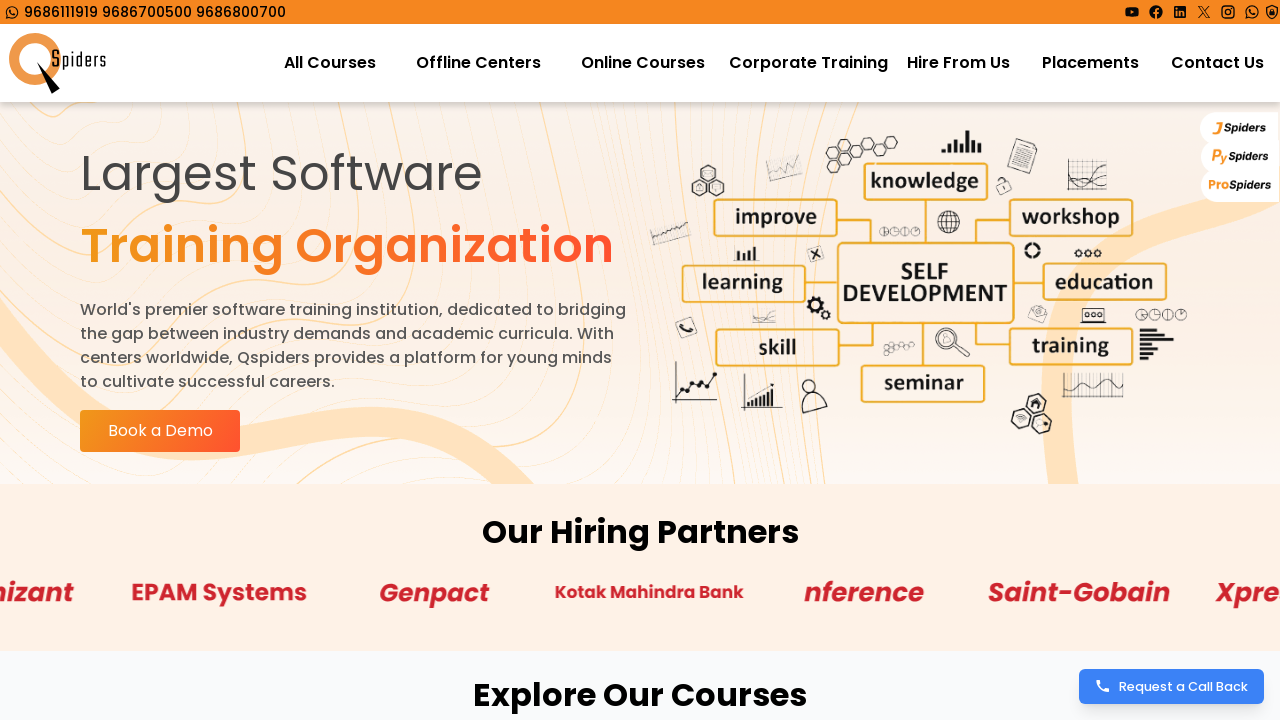